Navigates to the 2345.com website and waits for the page to load.

Starting URL: http://www.2345.com

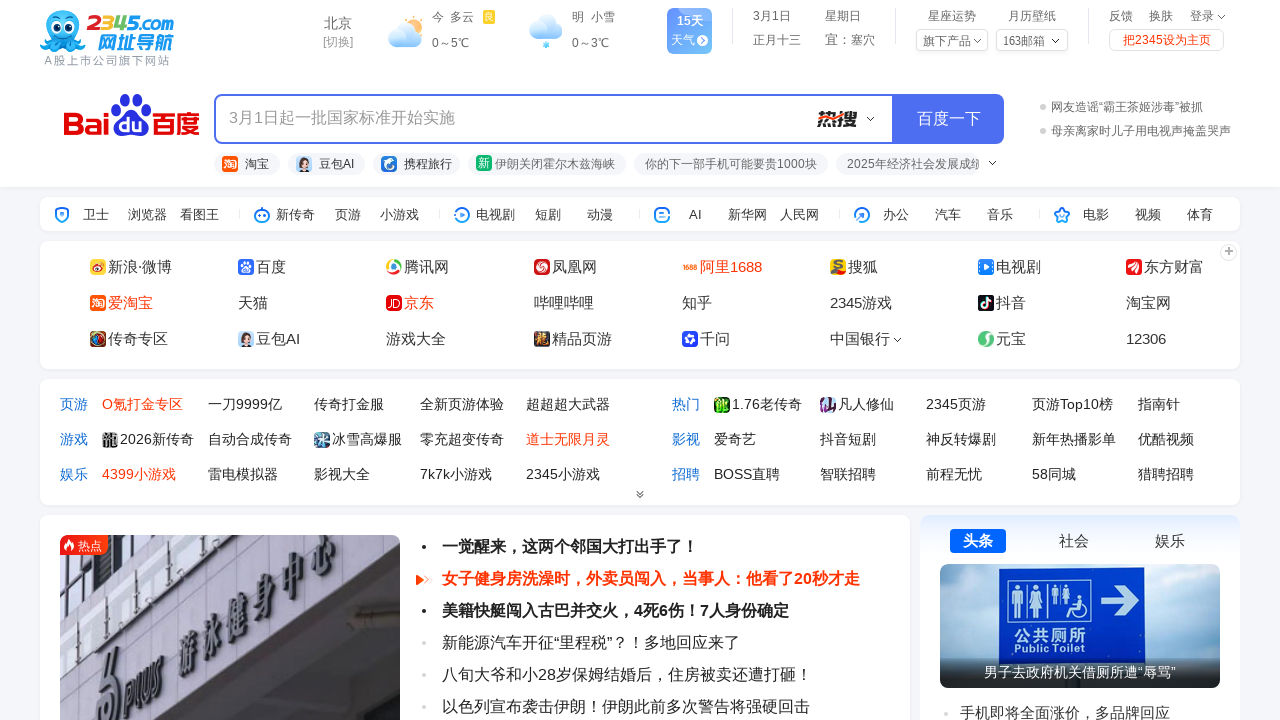

Waited for page to fully load with networkidle state
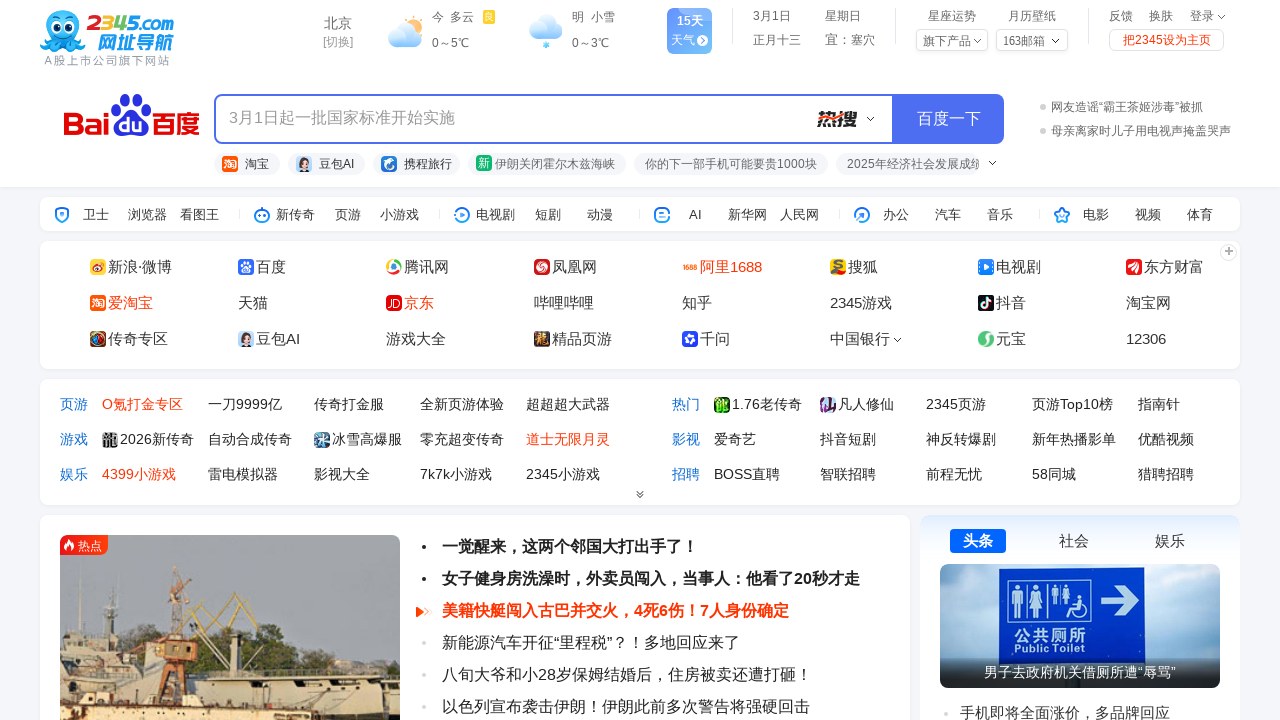

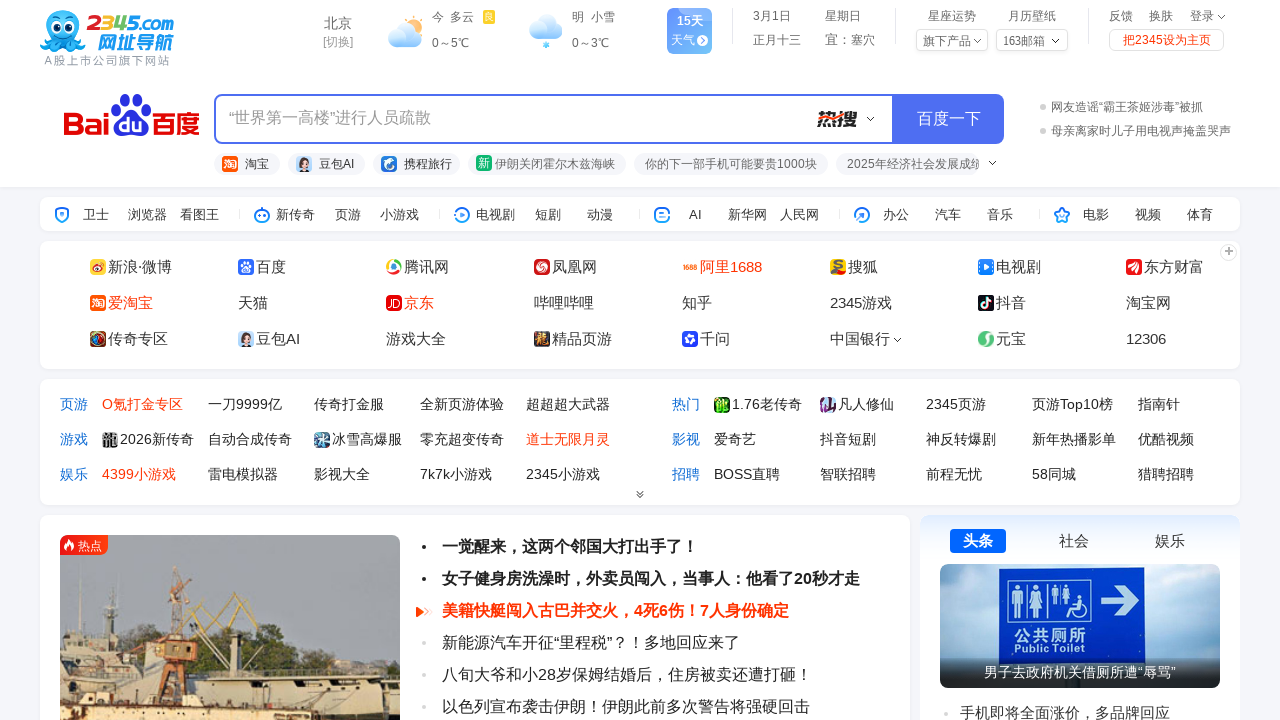